Tests checkbox functionality by clicking to select and deselect a checkbox, verifying its state changes

Starting URL: https://rahulshettyacademy.com/AutomationPractice/

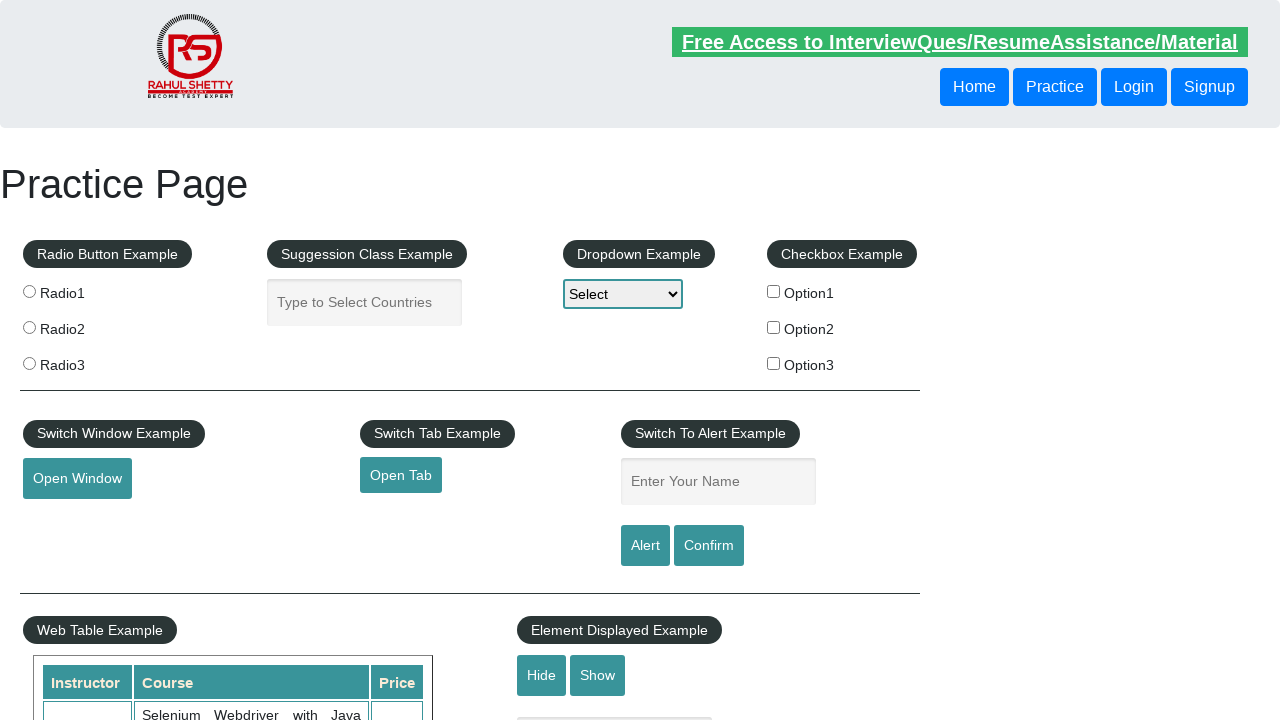

Clicked checkbox #checkBoxOption1 to select it at (774, 291) on #checkBoxOption1
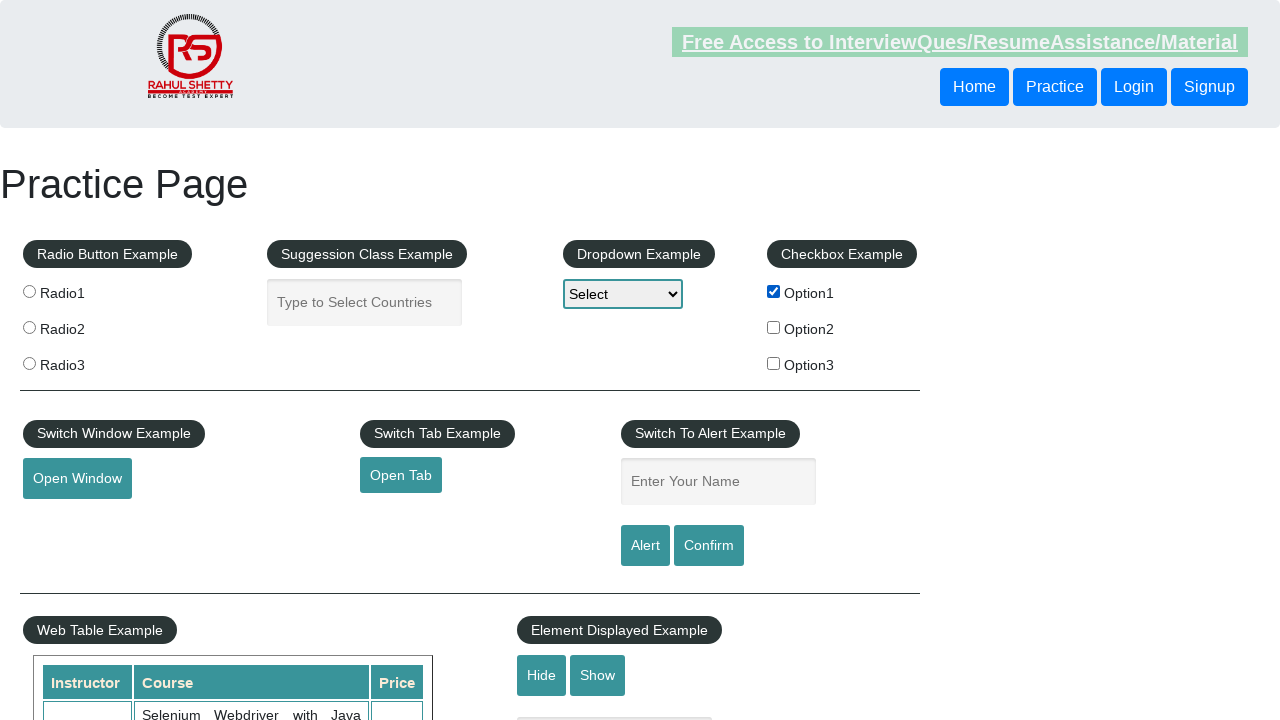

Verified checkbox #checkBoxOption1 is selected
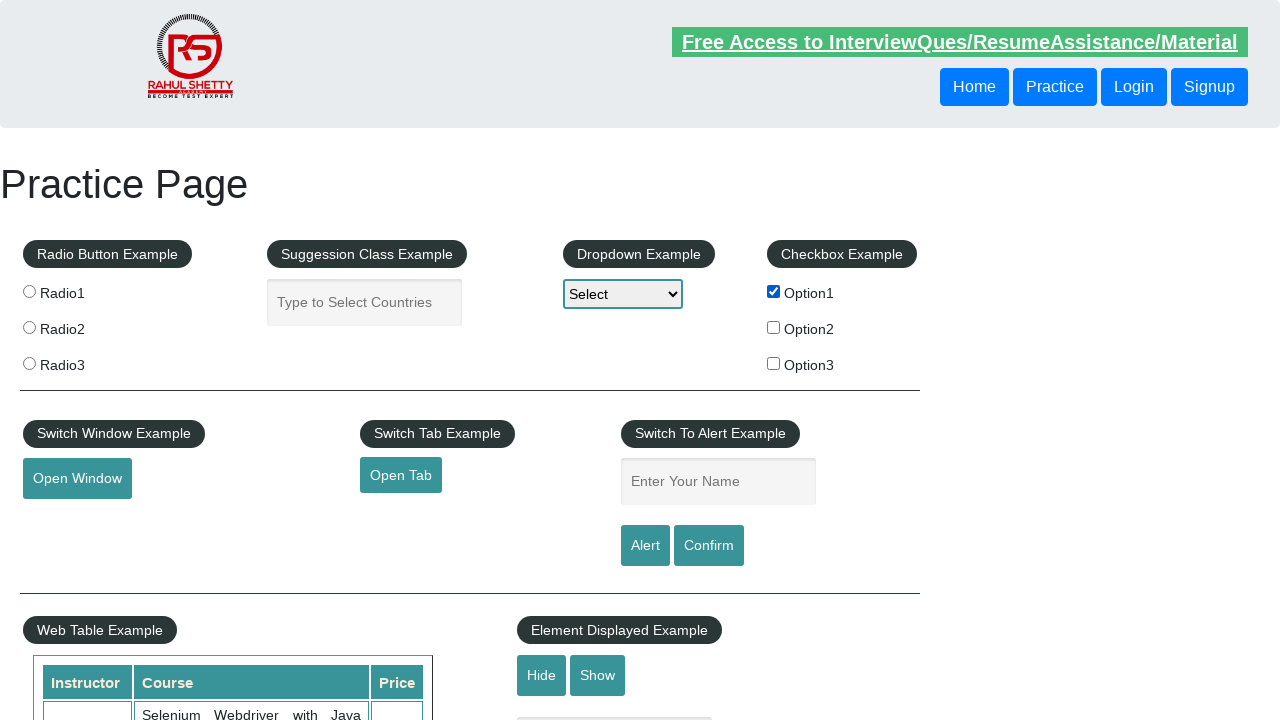

Clicked checkbox #checkBoxOption1 again to deselect it at (774, 291) on #checkBoxOption1
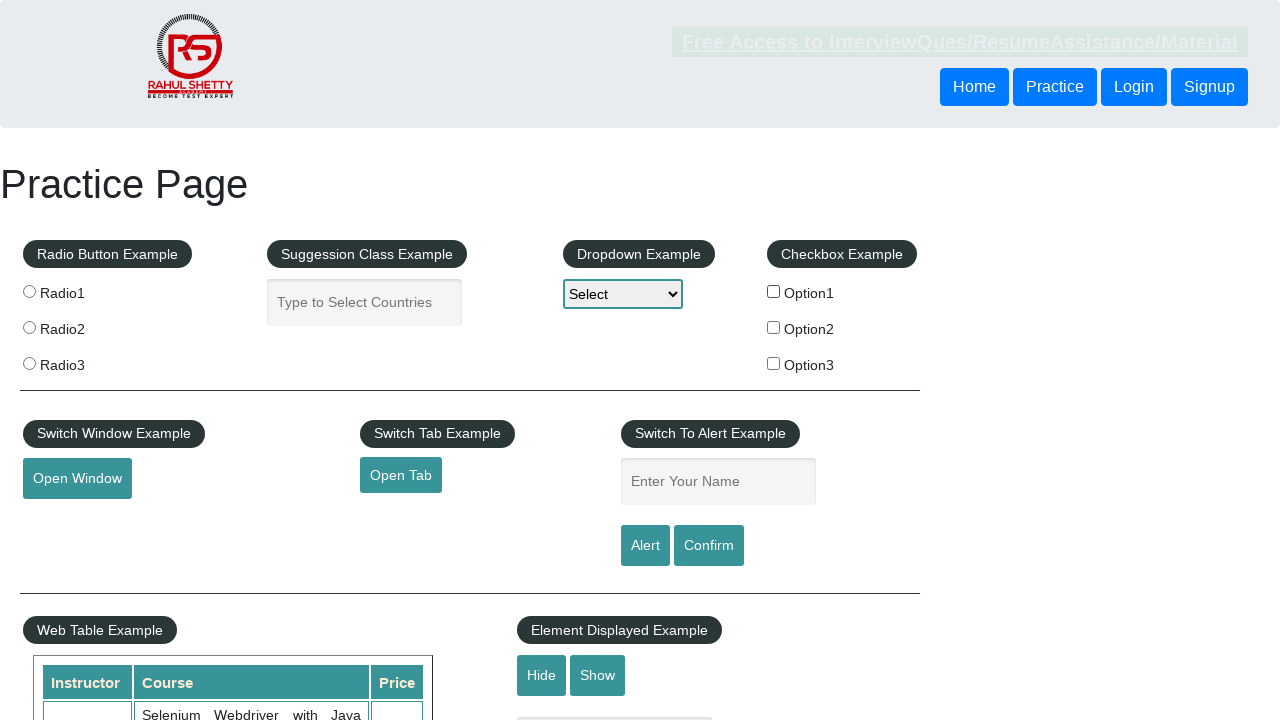

Verified checkbox #checkBoxOption1 is deselected
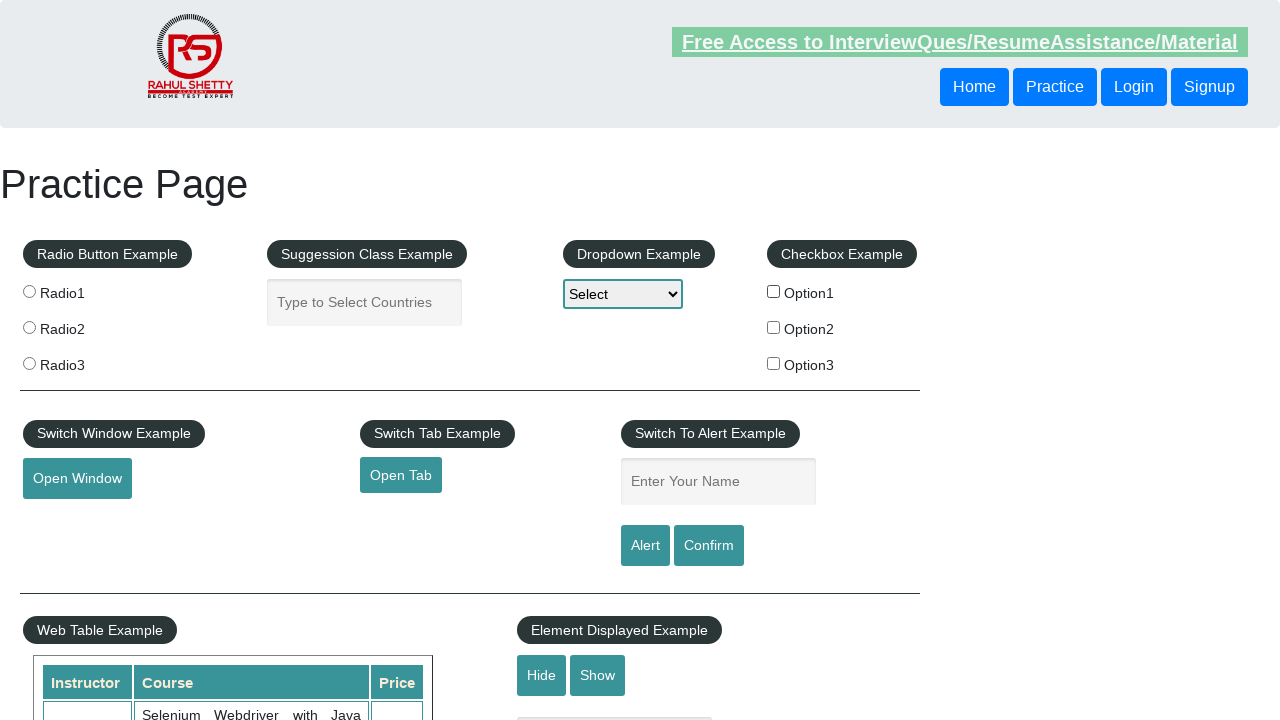

Counted total checkboxes on the page: 3
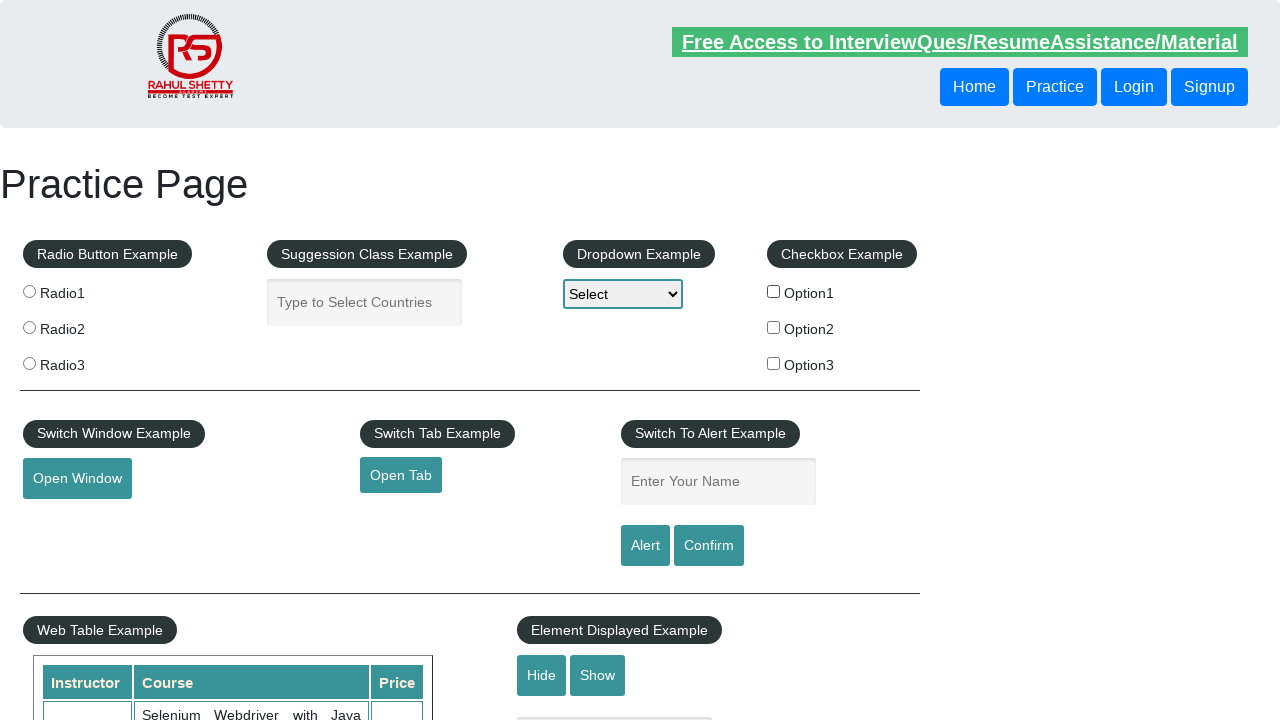

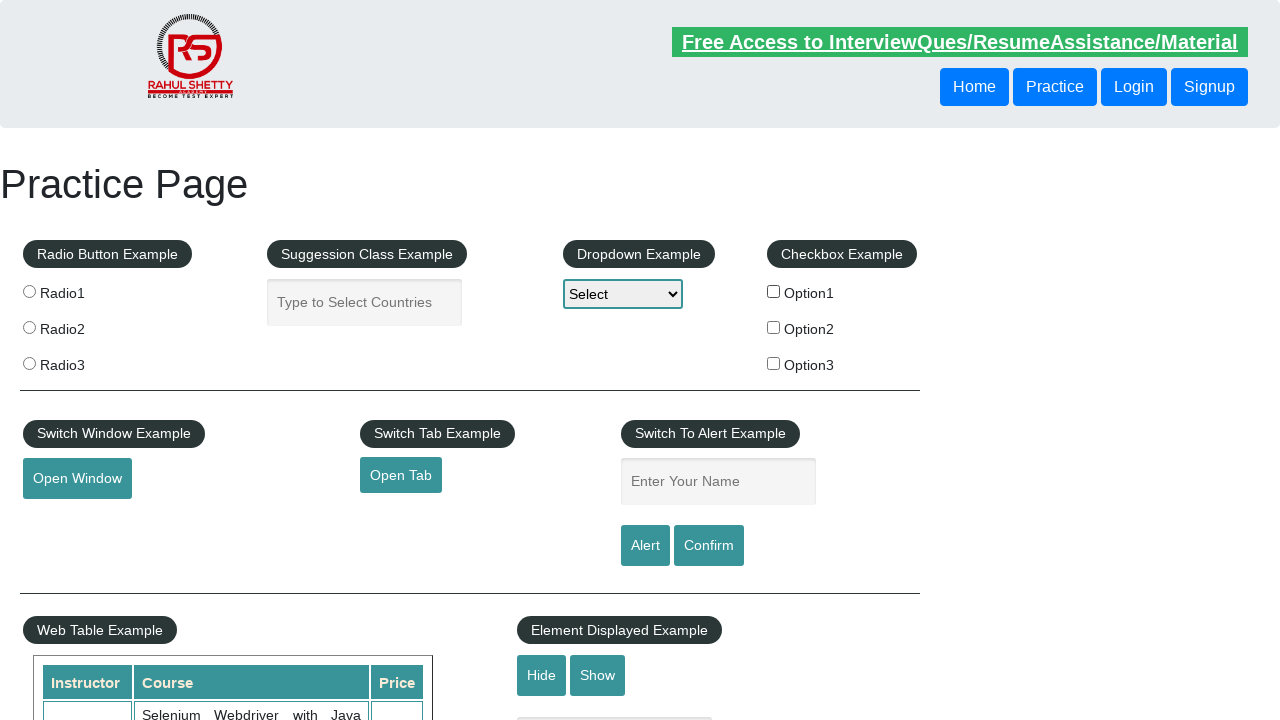